Tests interaction with elements on the login page by clicking the "Elemental Selenium" link and the login button, without performing actual authentication

Starting URL: https://the-internet.herokuapp.com/login

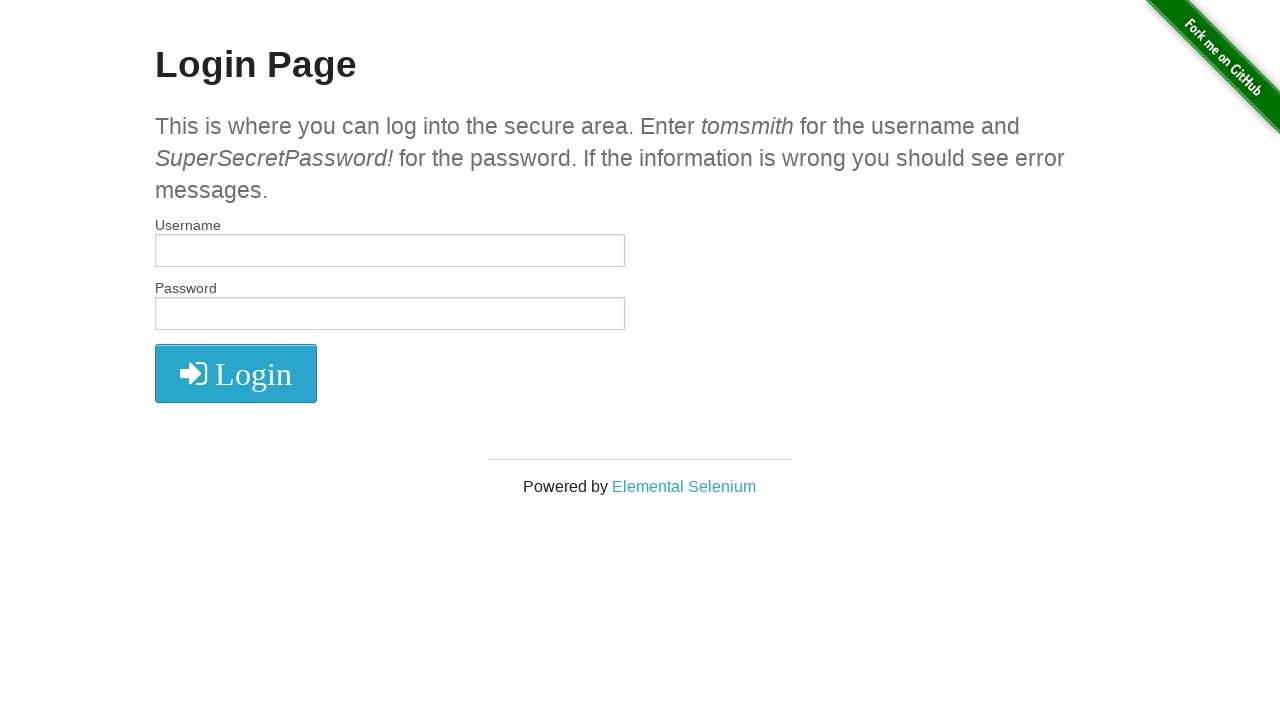

Clicked the 'Elemental Selenium' link in the footer at (684, 486) on text=Elemental Selenium
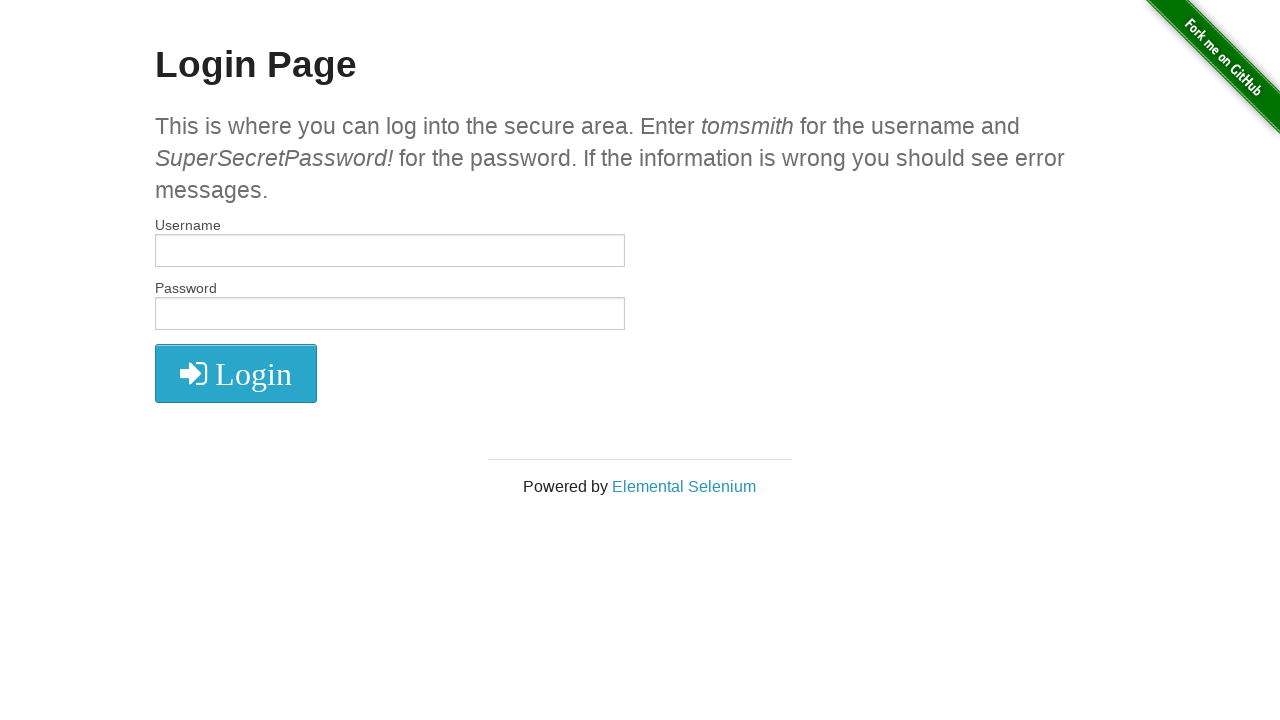

Navigated to the login page
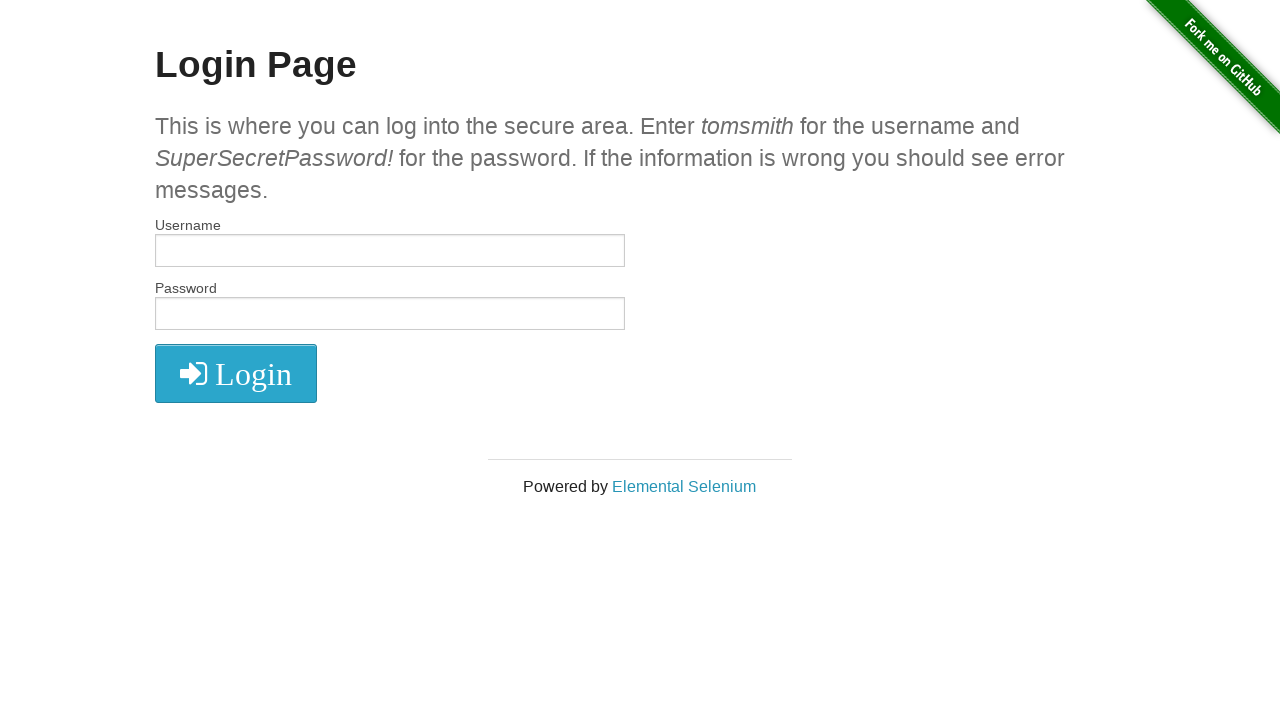

Clicked the login button at (236, 373) on button.radius
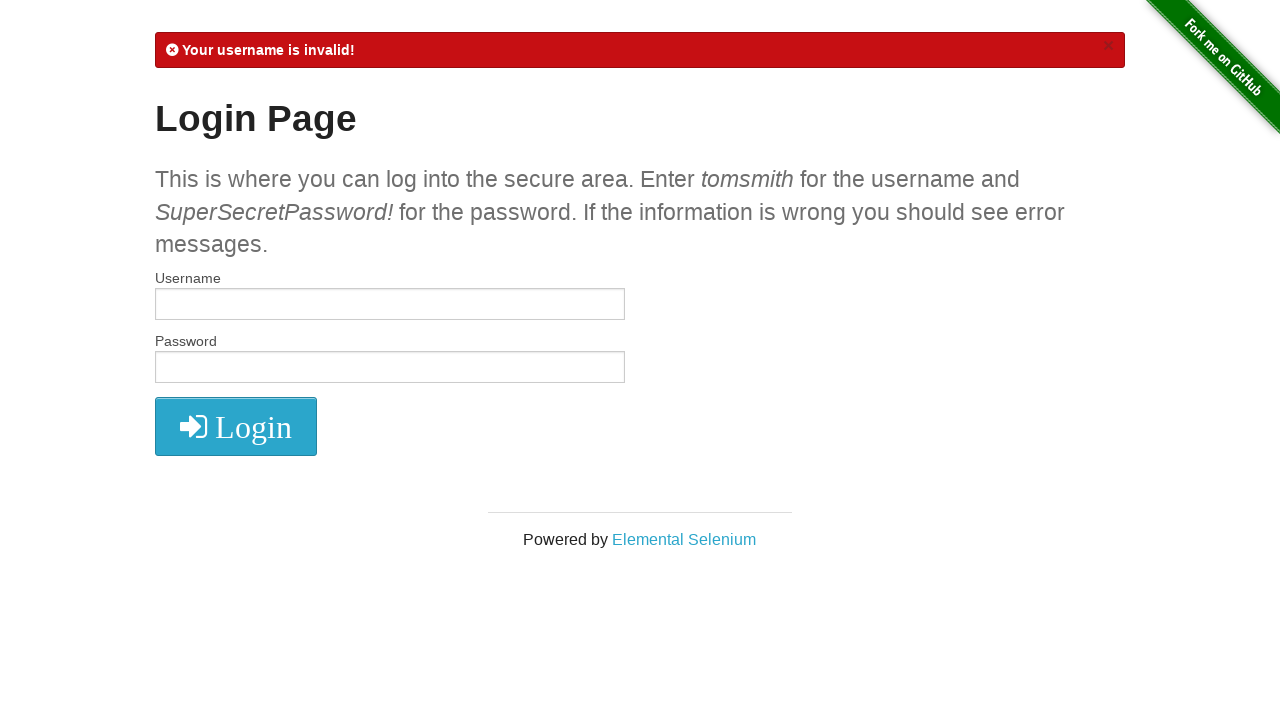

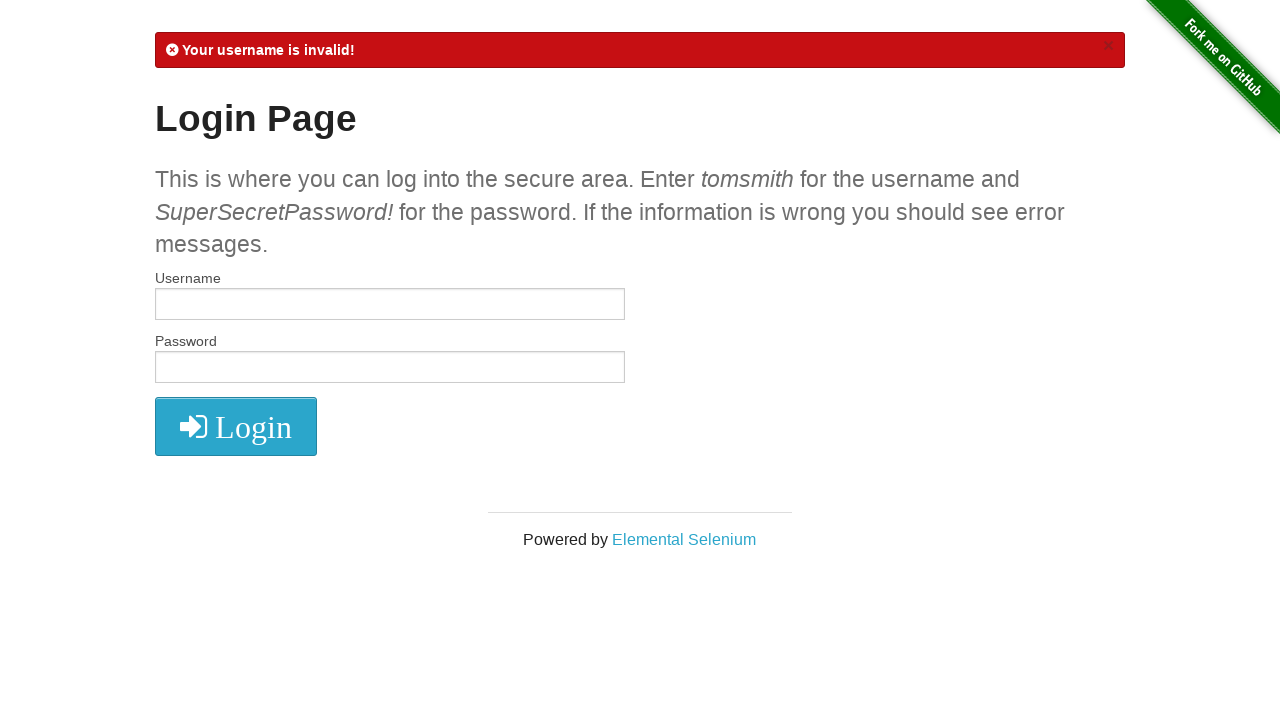